Tests right-click (context click) functionality on demoqa.com by navigating to Elements > Buttons and performing a right-click action

Starting URL: https://demoqa.com/

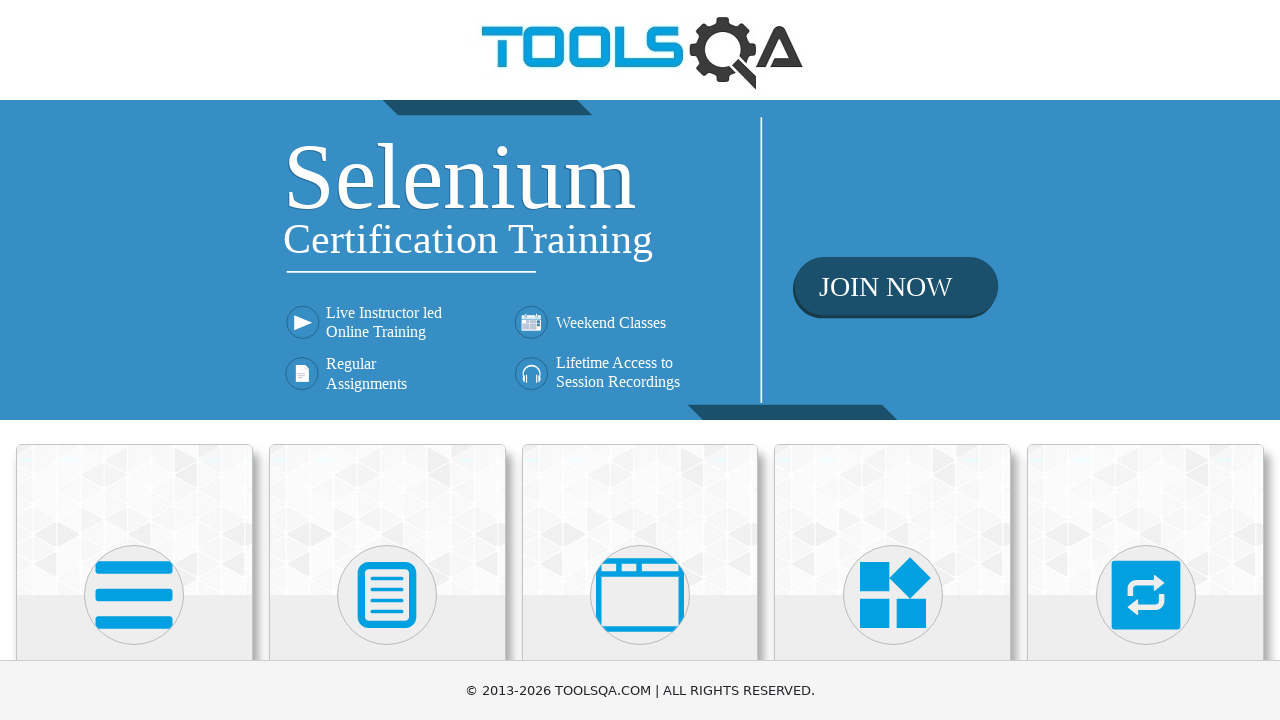

Clicked on Elements card at (134, 360) on xpath=//h5[text()='Elements']
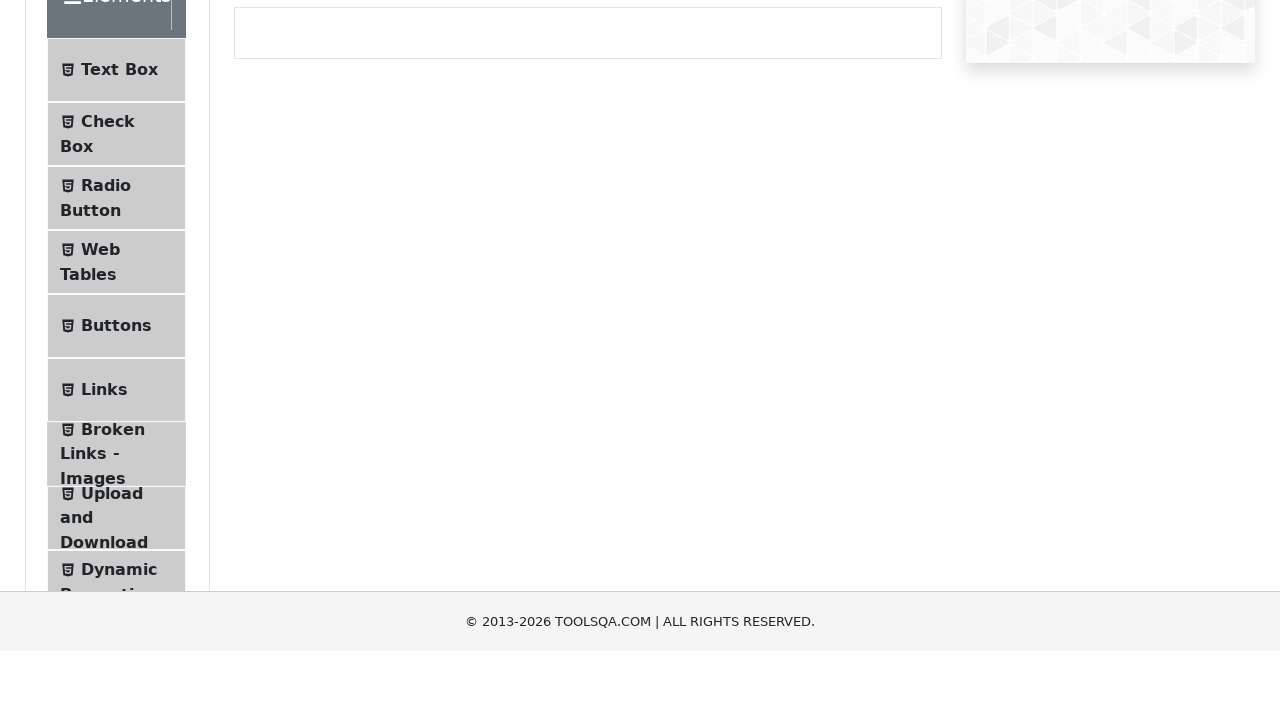

Clicked on Buttons menu item at (116, 517) on xpath=//span[@class='text' and text()='Buttons']
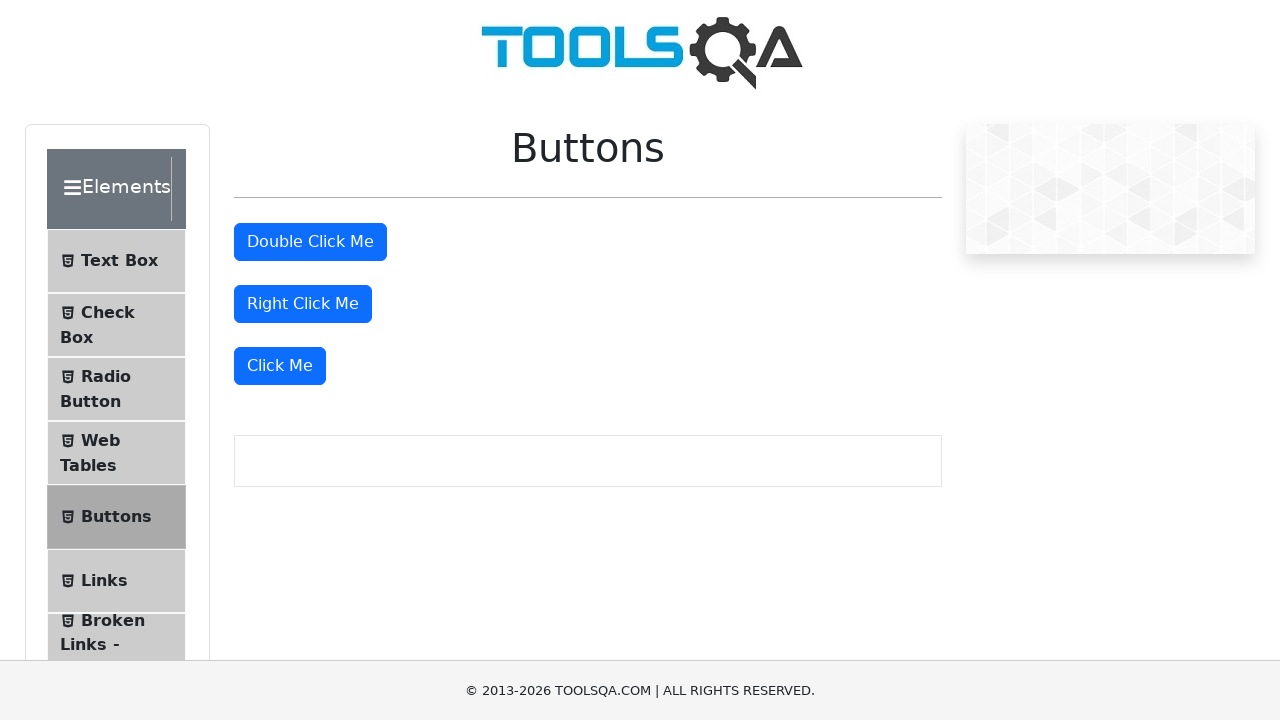

Right-clicked the right-click button at (303, 304) on #rightClickBtn
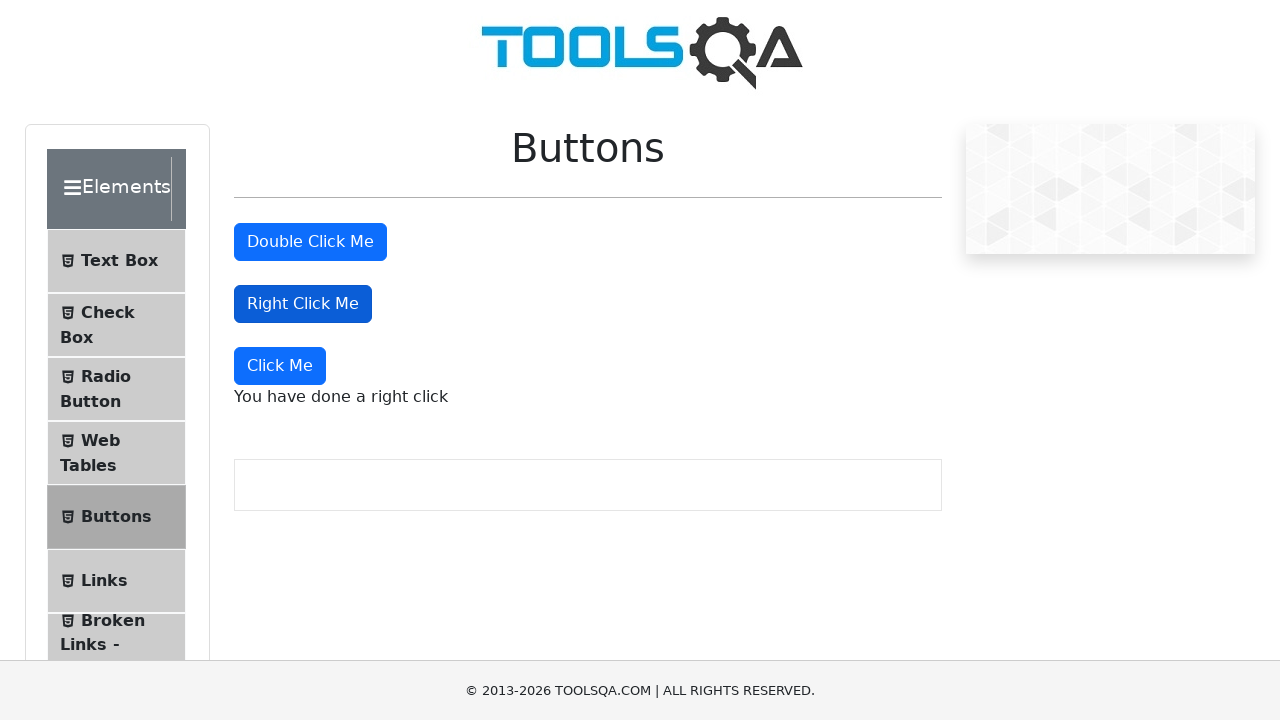

Right-click message appeared on the page
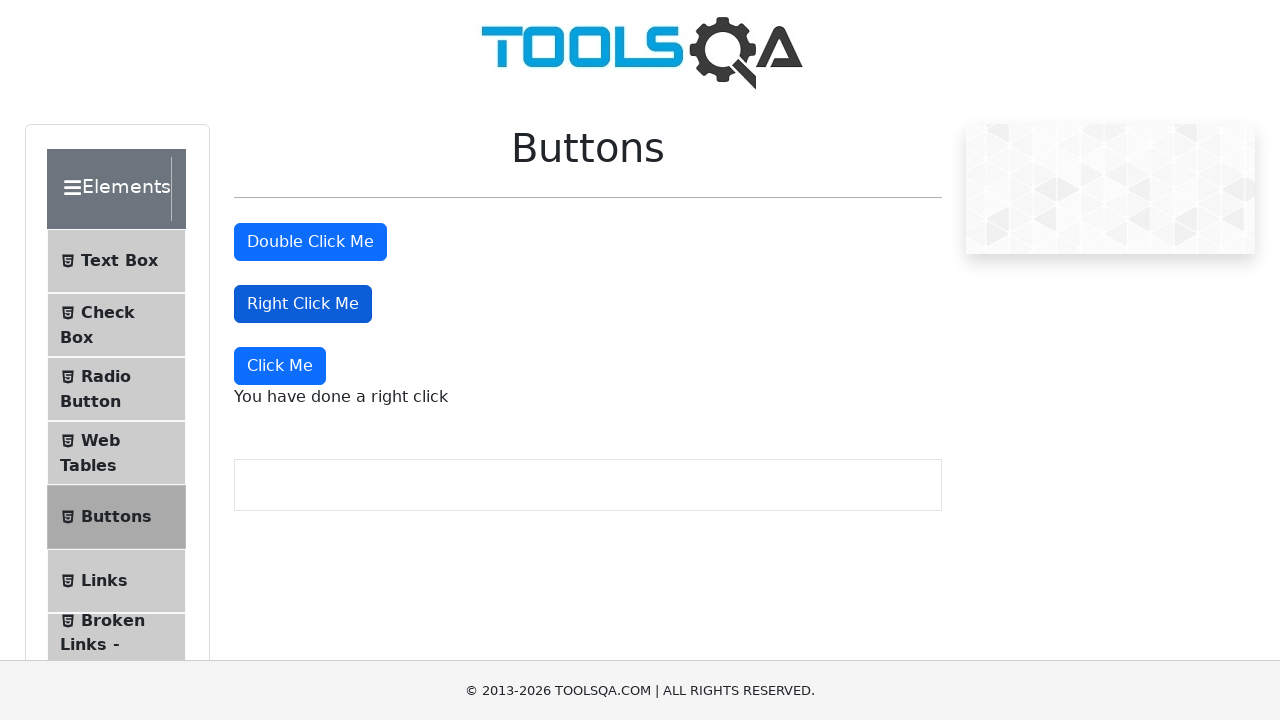

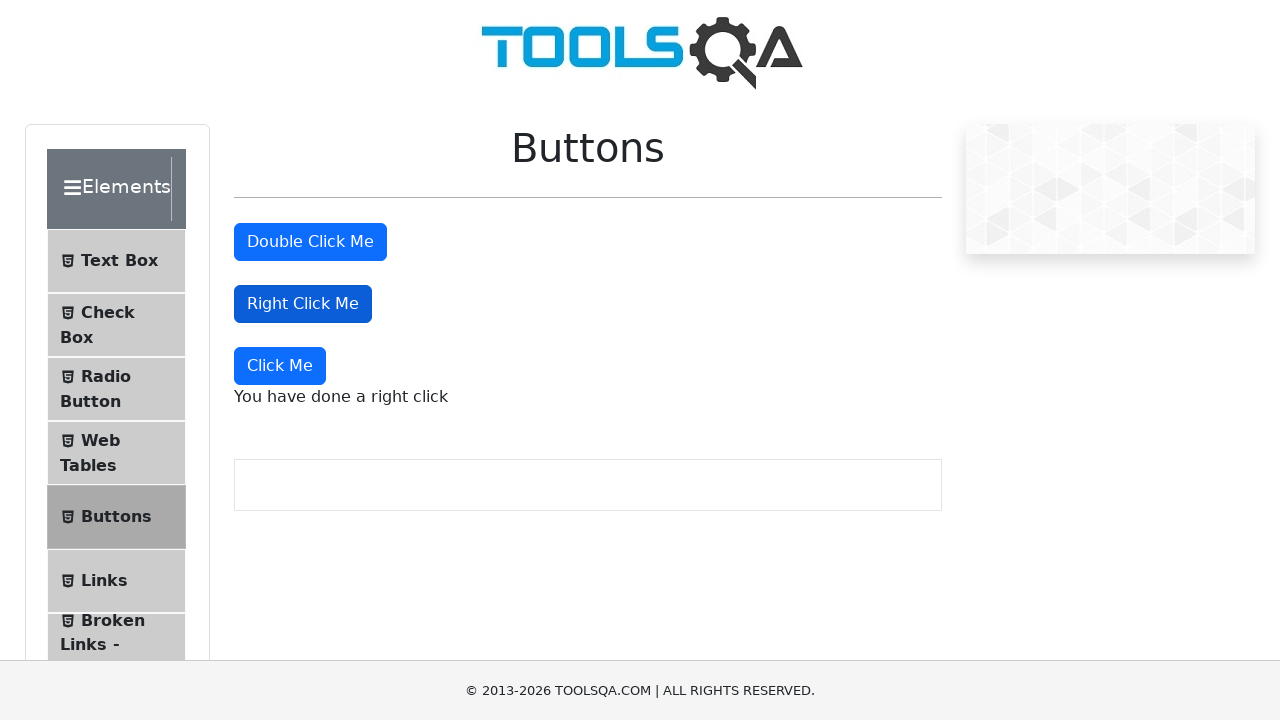